Tests file upload functionality by uploading a text file and verifying the success message

Starting URL: https://the-internet.herokuapp.com/upload

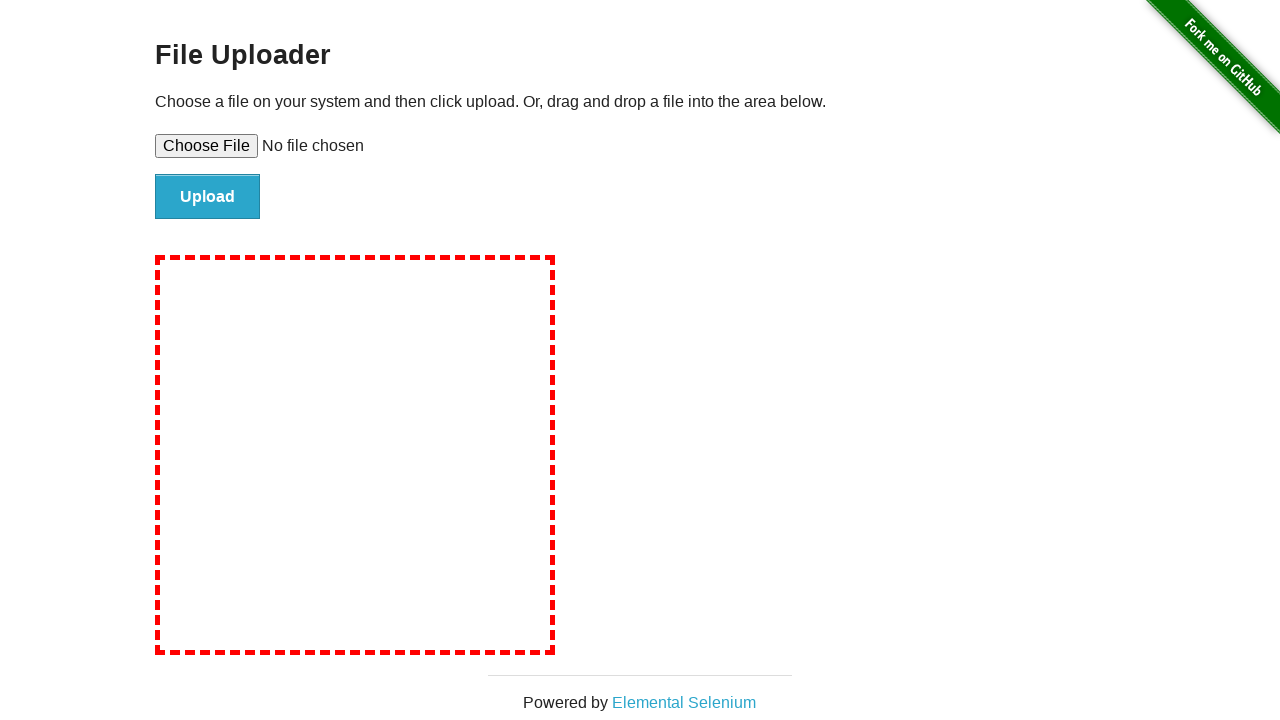

Set input file to upload 42_test_file.txt with text content
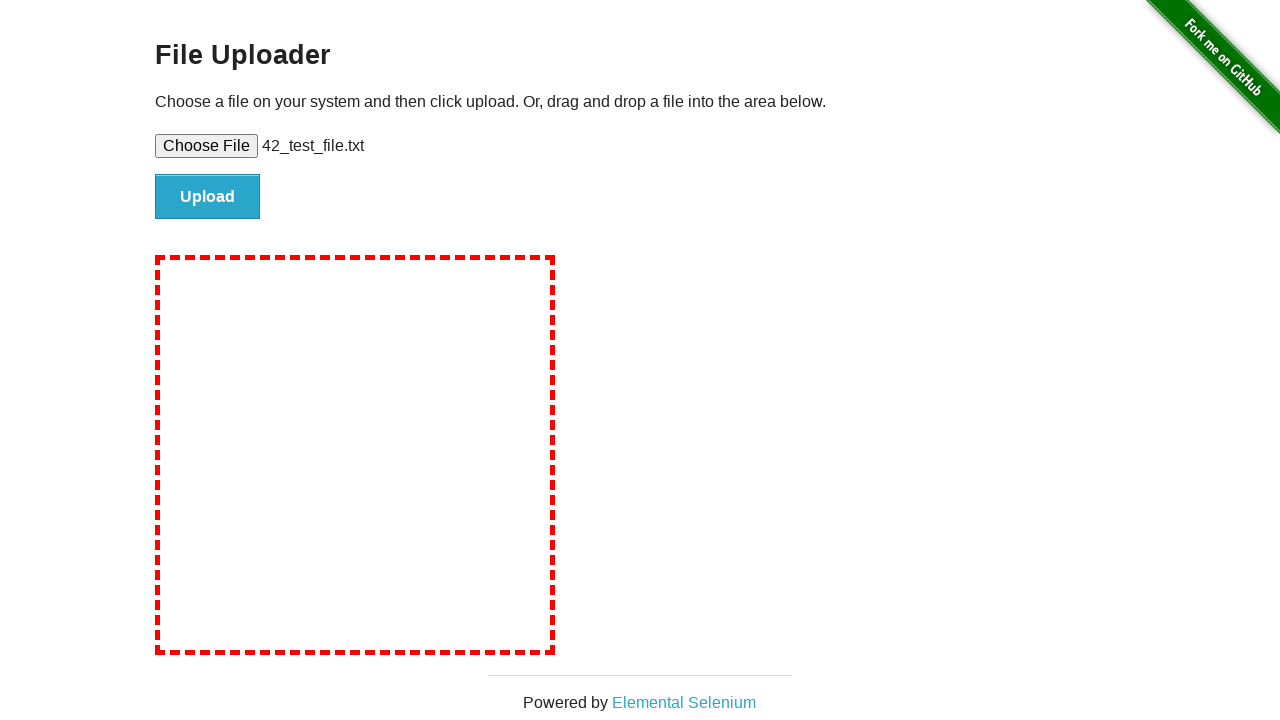

Clicked file submit button to upload the file at (208, 197) on xpath=//input[@id='file-submit']
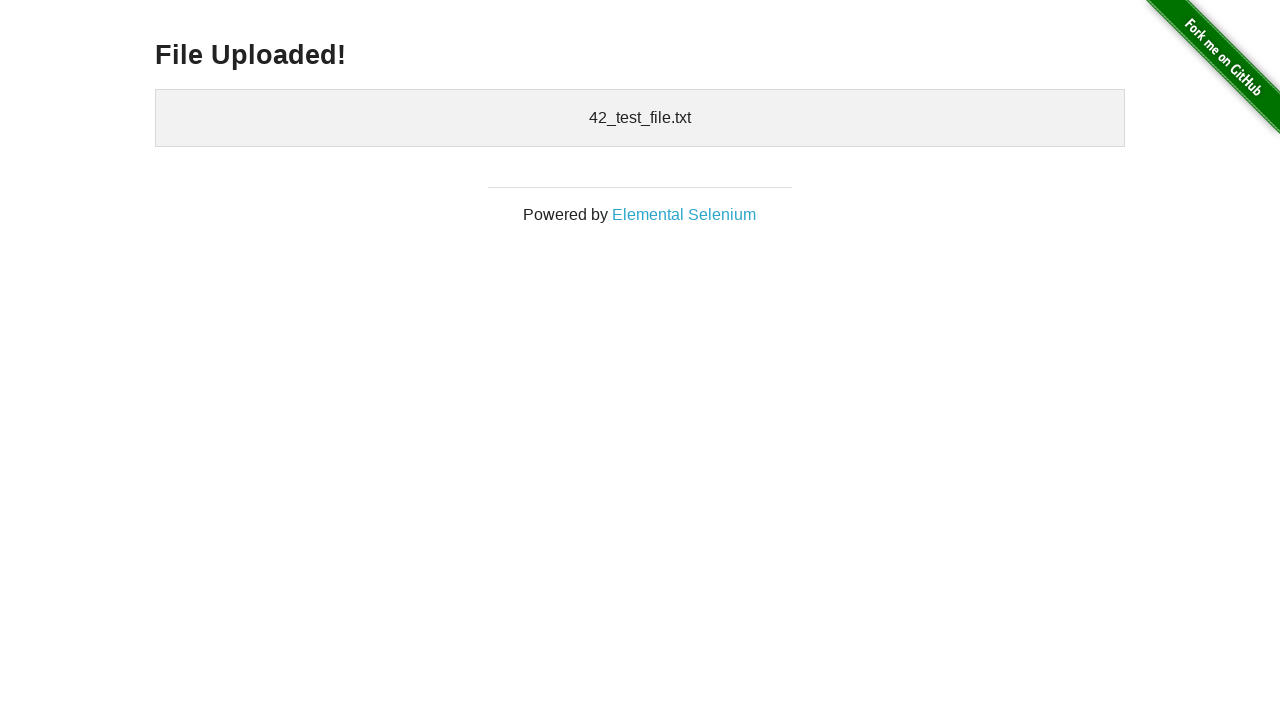

Verified success message 'File Uploaded!' is visible
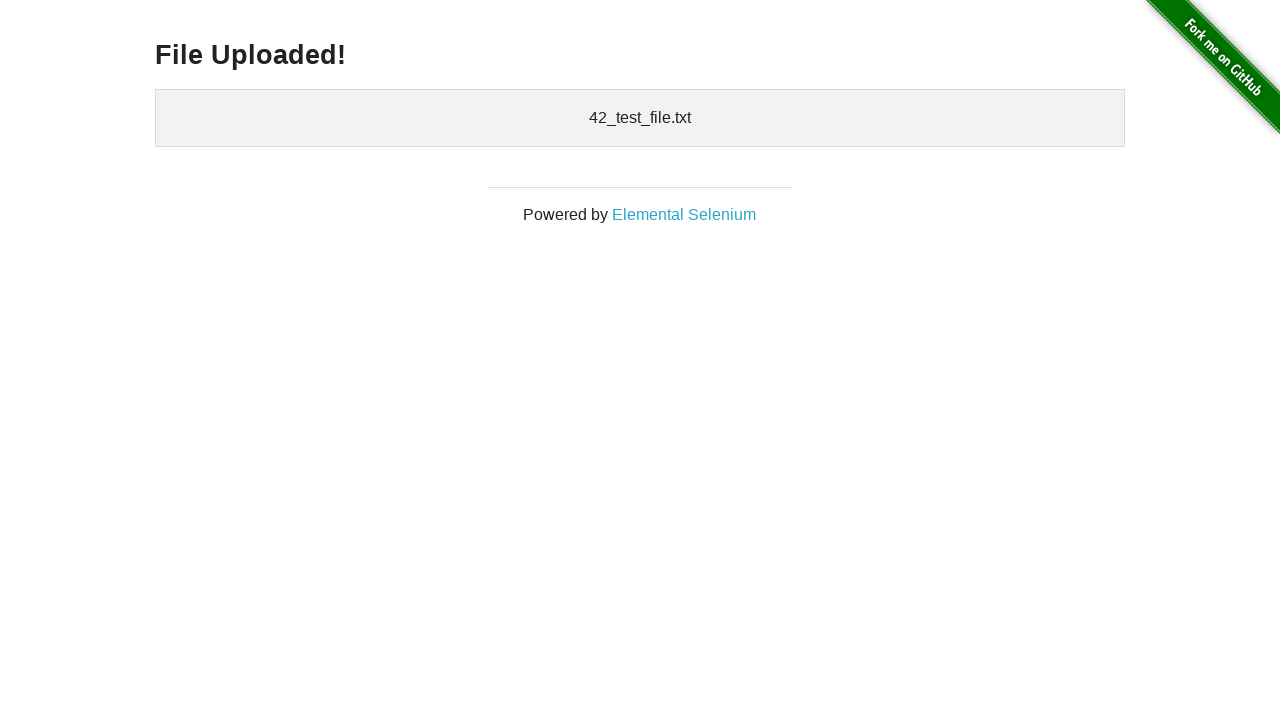

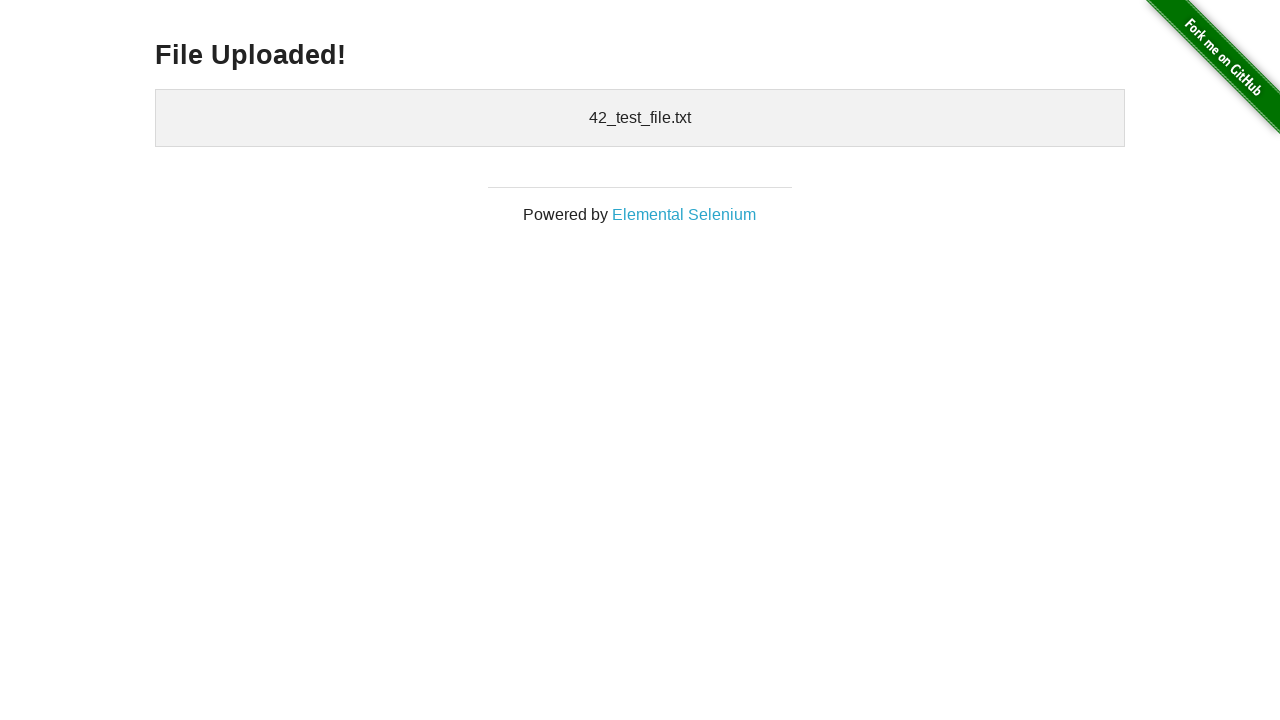